Clicks on the Boys Fashion category link on the FirstCry homepage

Starting URL: https://www.firstcry.com/

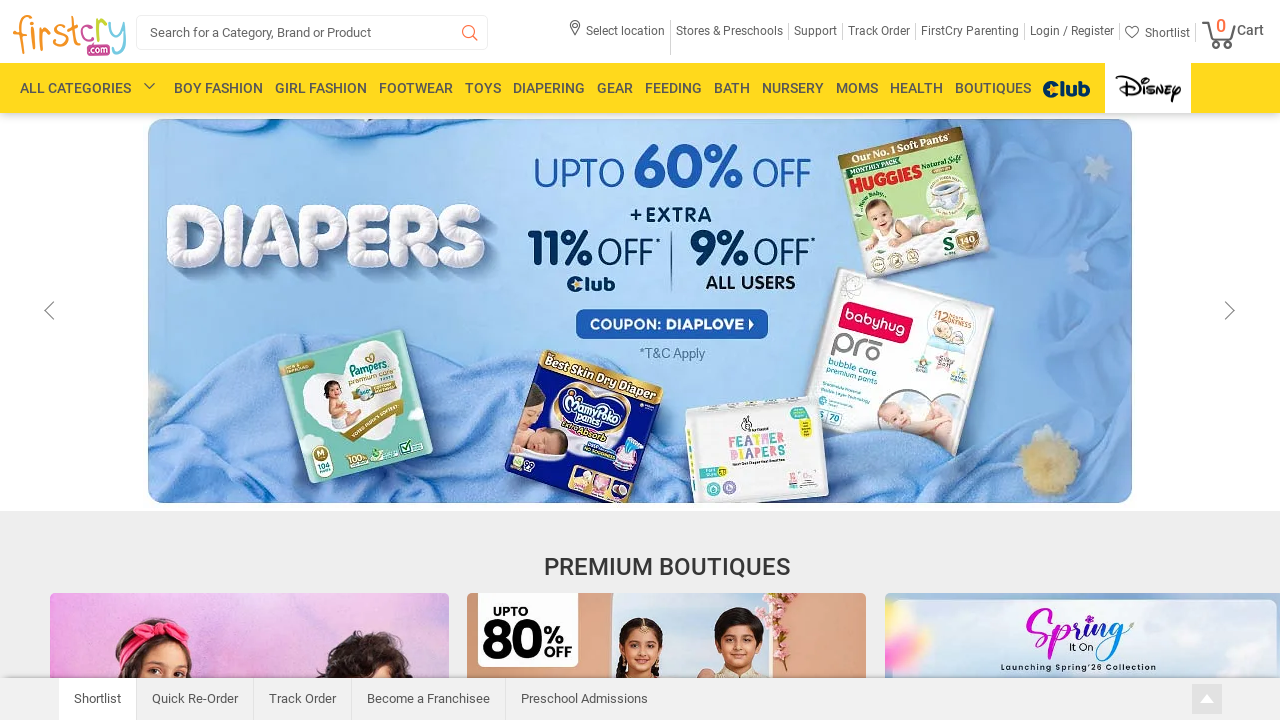

Clicked on the Boys Fashion category link on FirstCry homepage at (218, 88) on a:has-text('BOY')
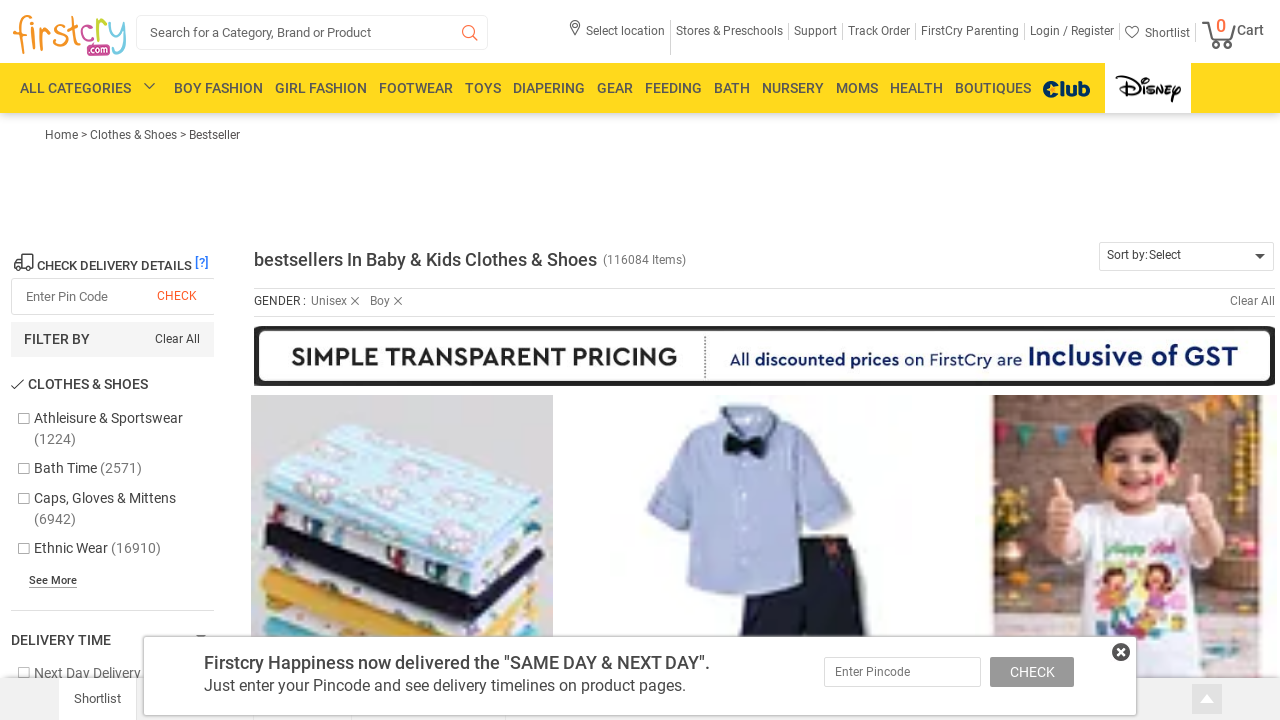

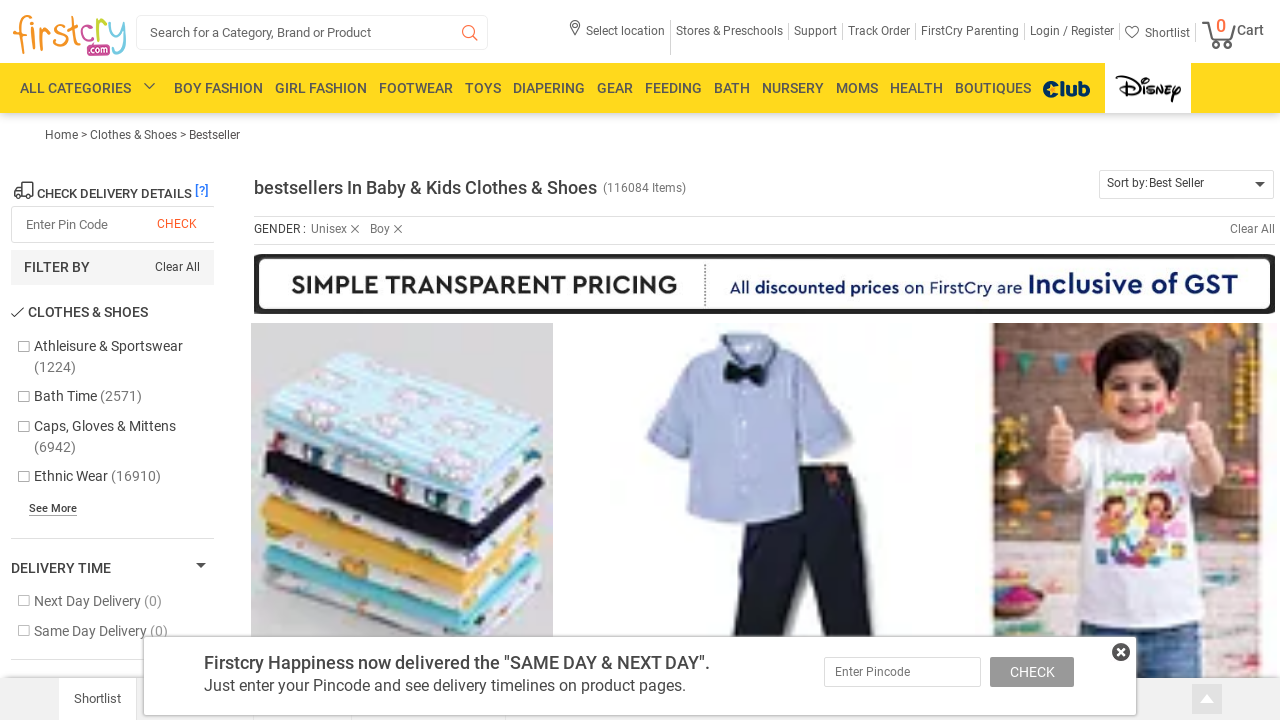